Opens the L'Oréal Paris India homepage and verifies the page loads successfully by maximizing the browser window.

Starting URL: https://www.lorealparis.co.in/

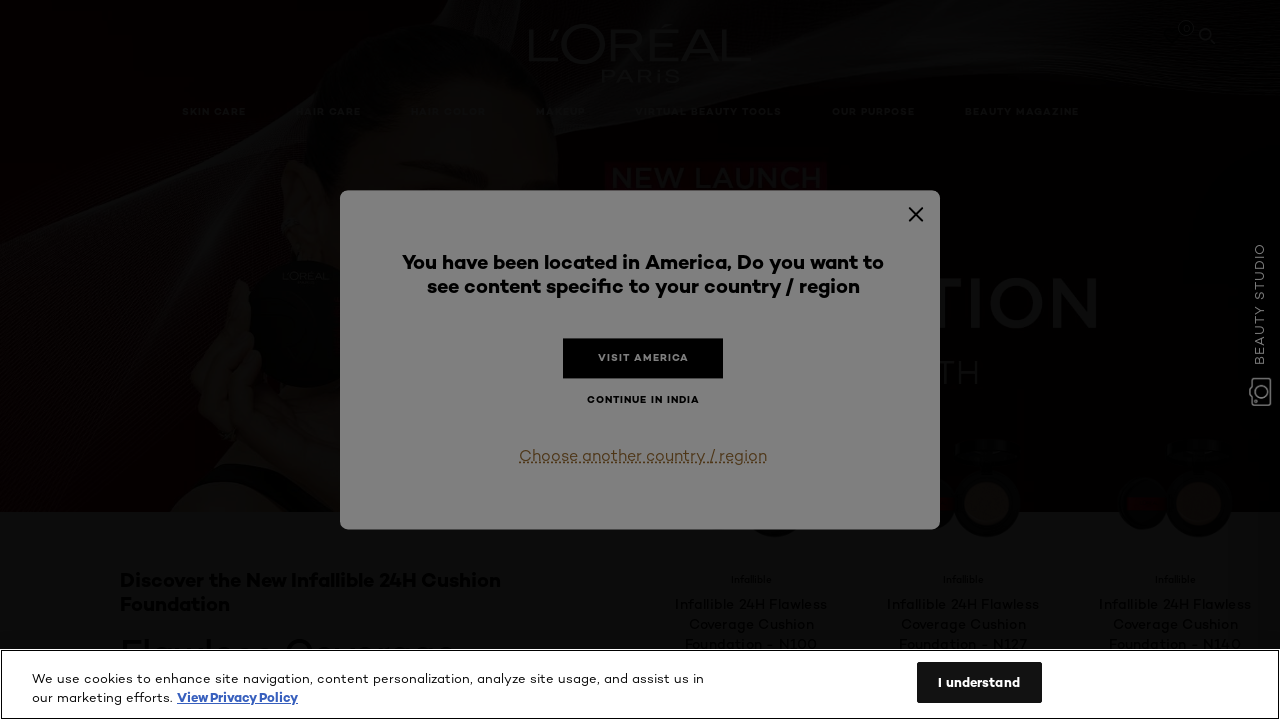

Set viewport size to 1920x1080 to maximize browser window
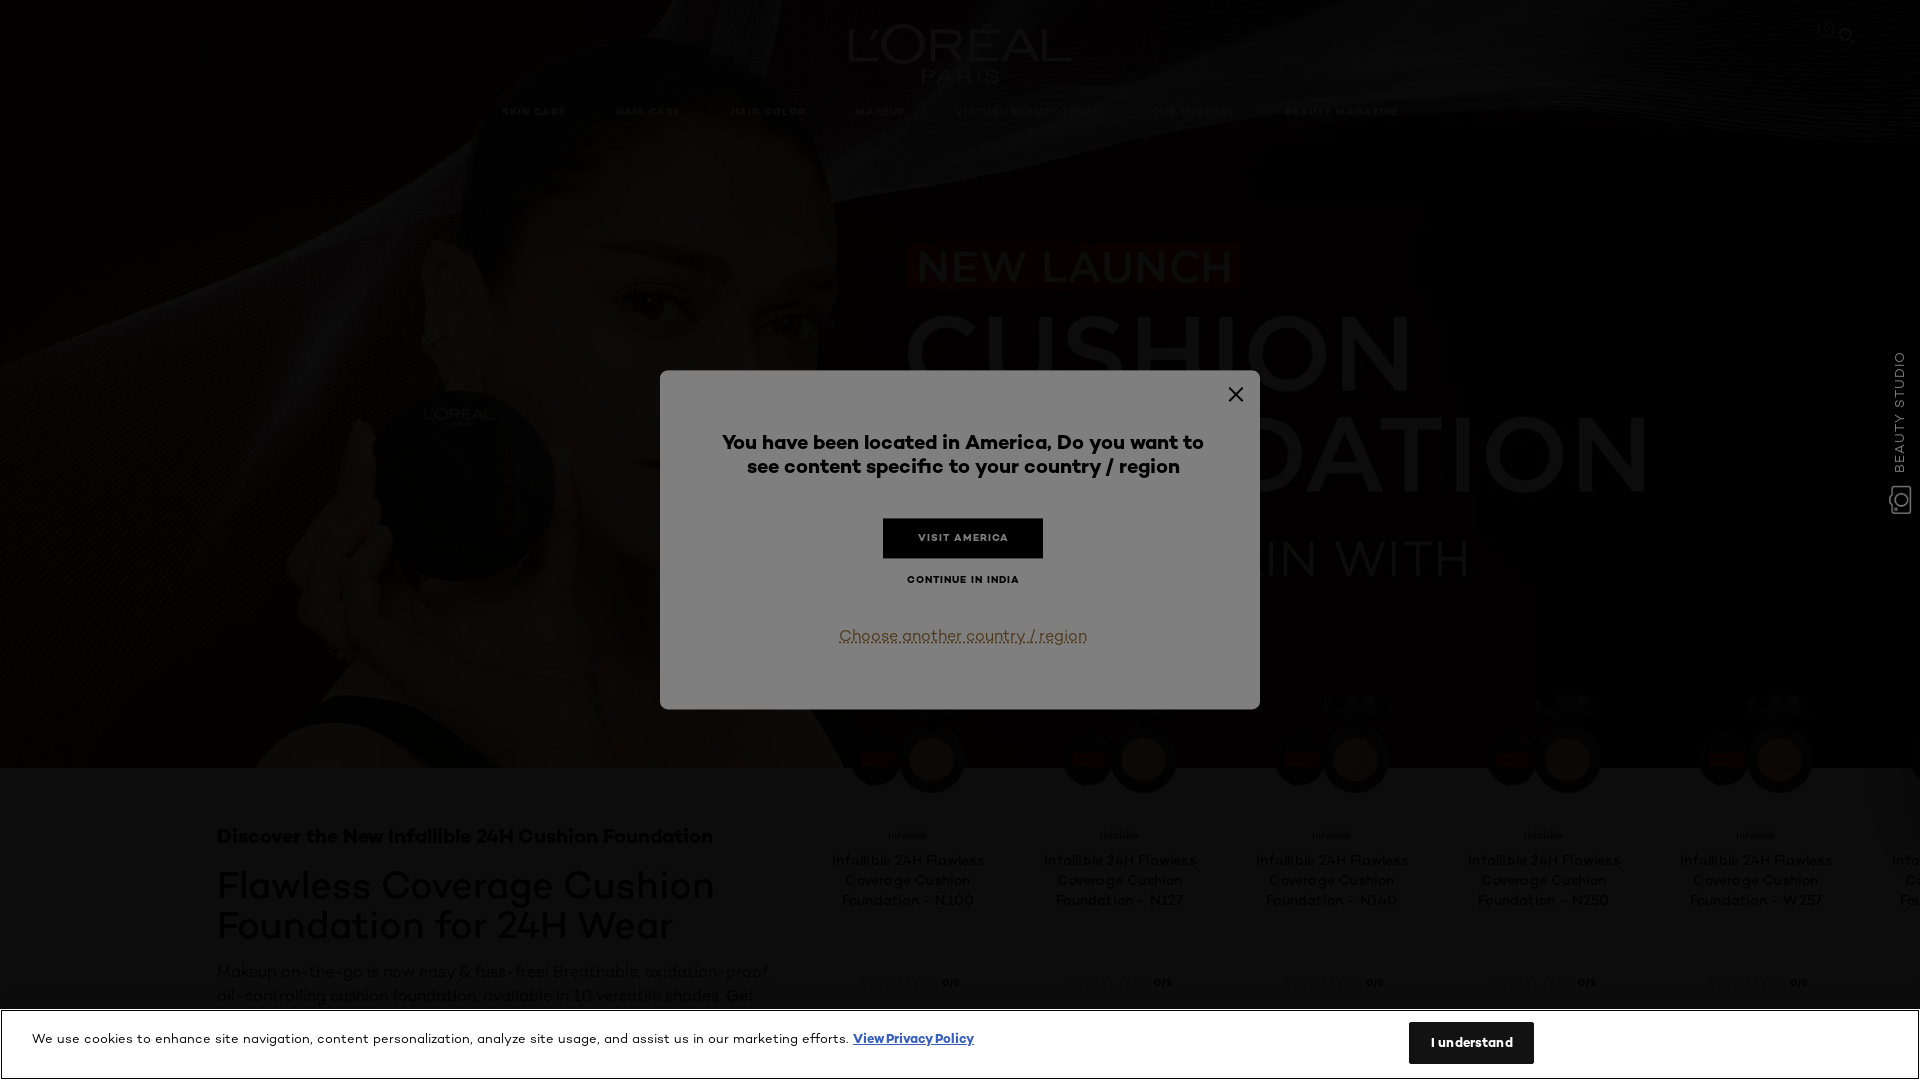

L'Oréal Paris India homepage loaded successfully
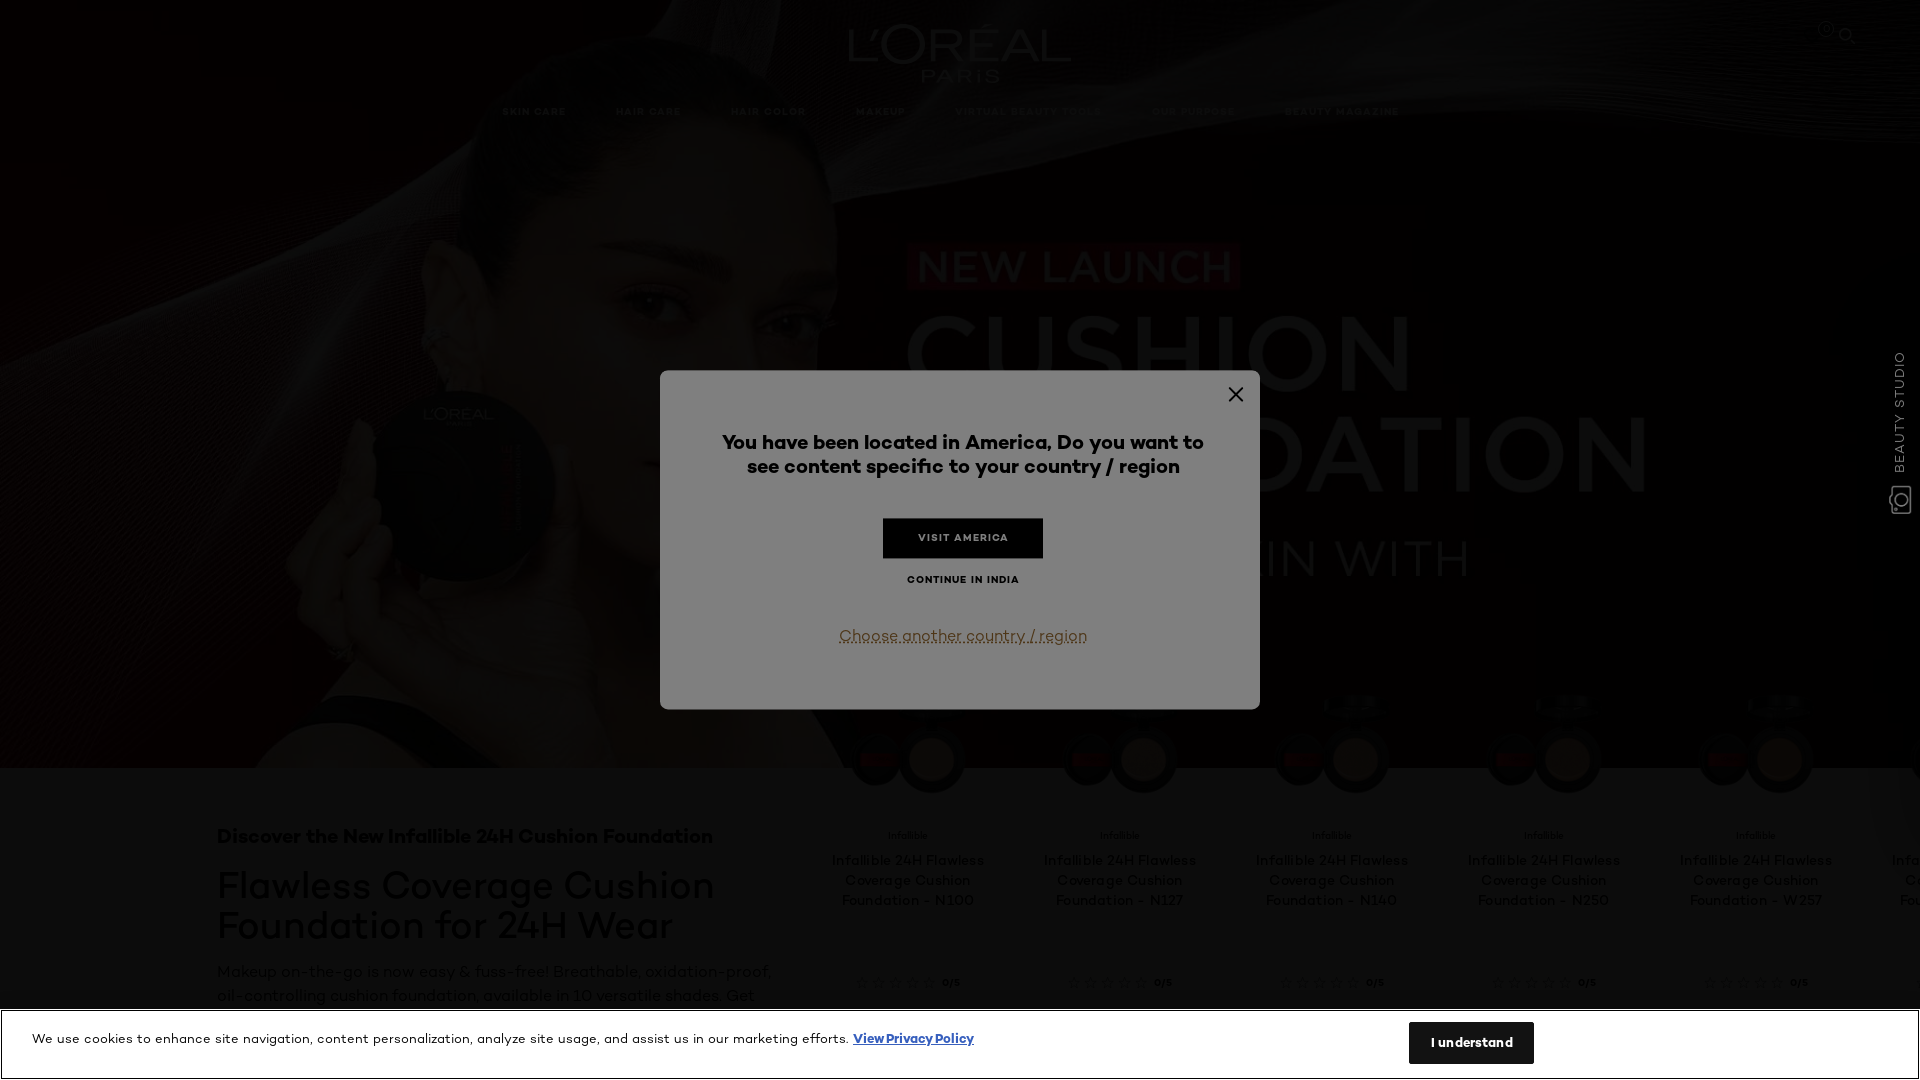

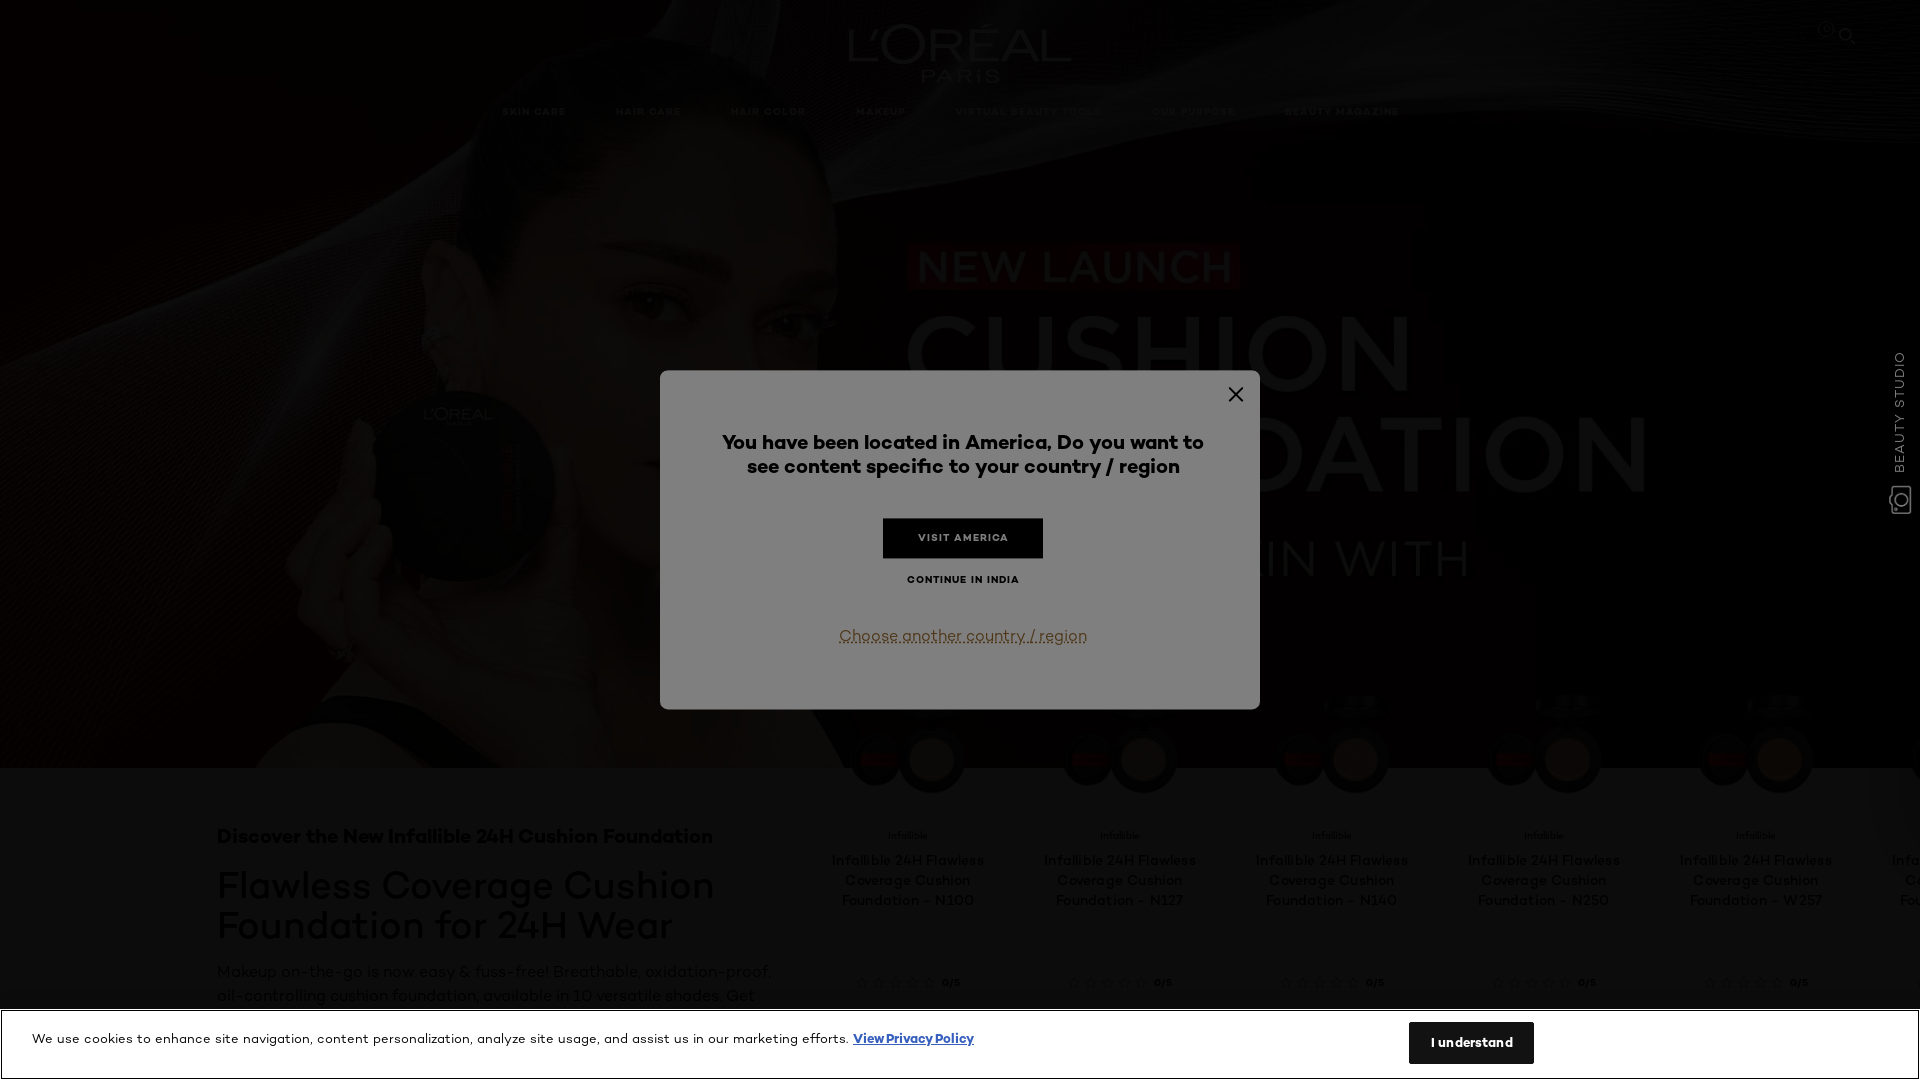